Tests the number calculator by dividing 5 / 0 and verifying it shows Infinity

Starting URL: https://calculatorhtml.onrender.com

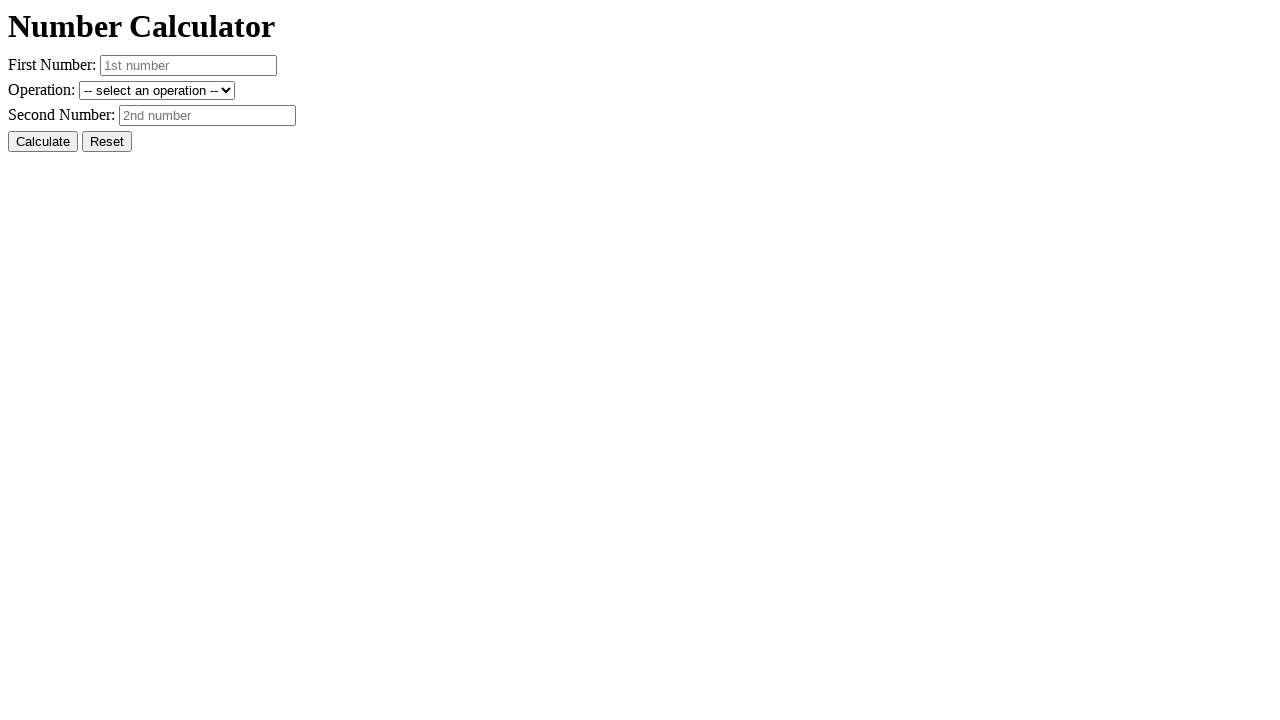

Clicked reset button to clear previous state at (107, 142) on #resetButton
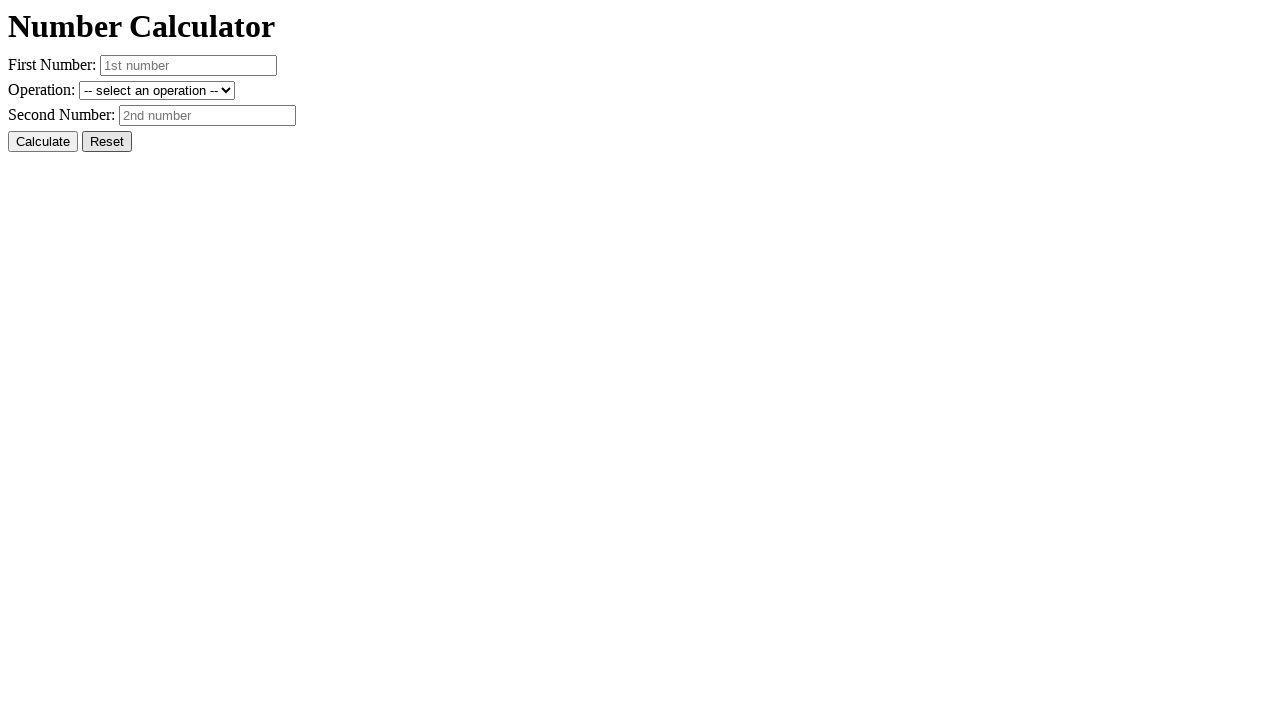

Entered 5 in the first number field on #number1
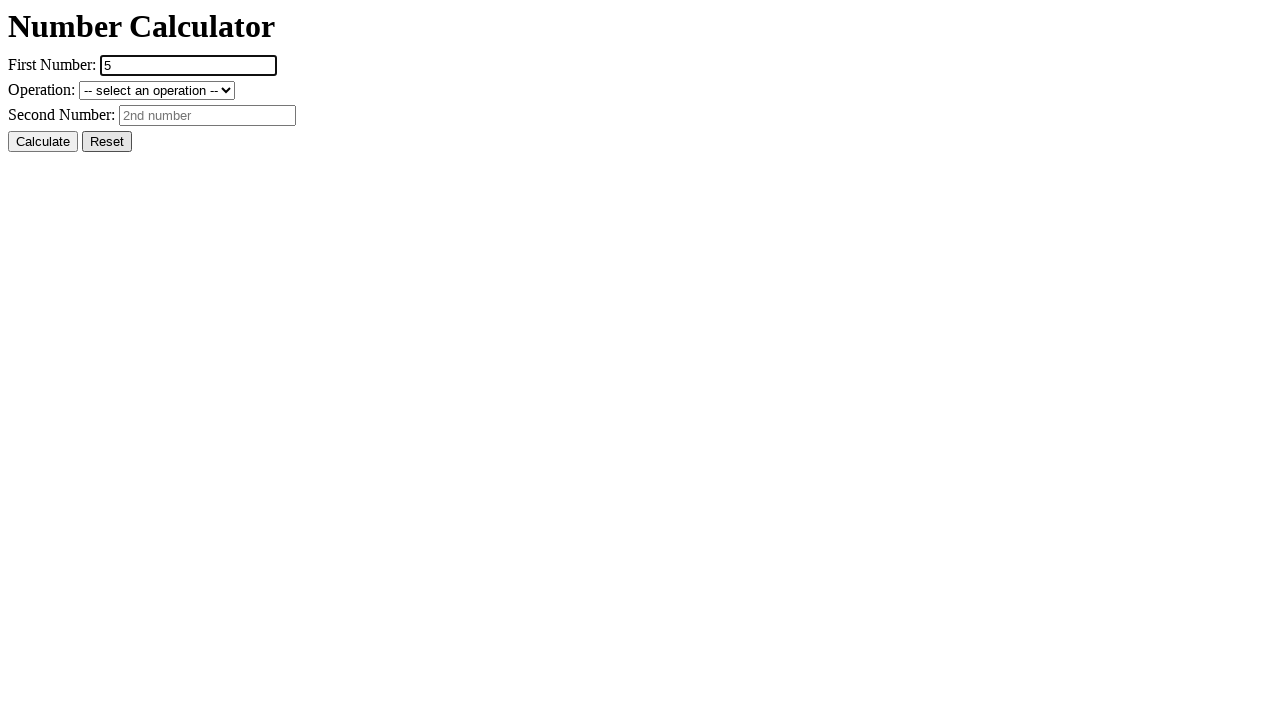

Entered 0 in the second number field on #number2
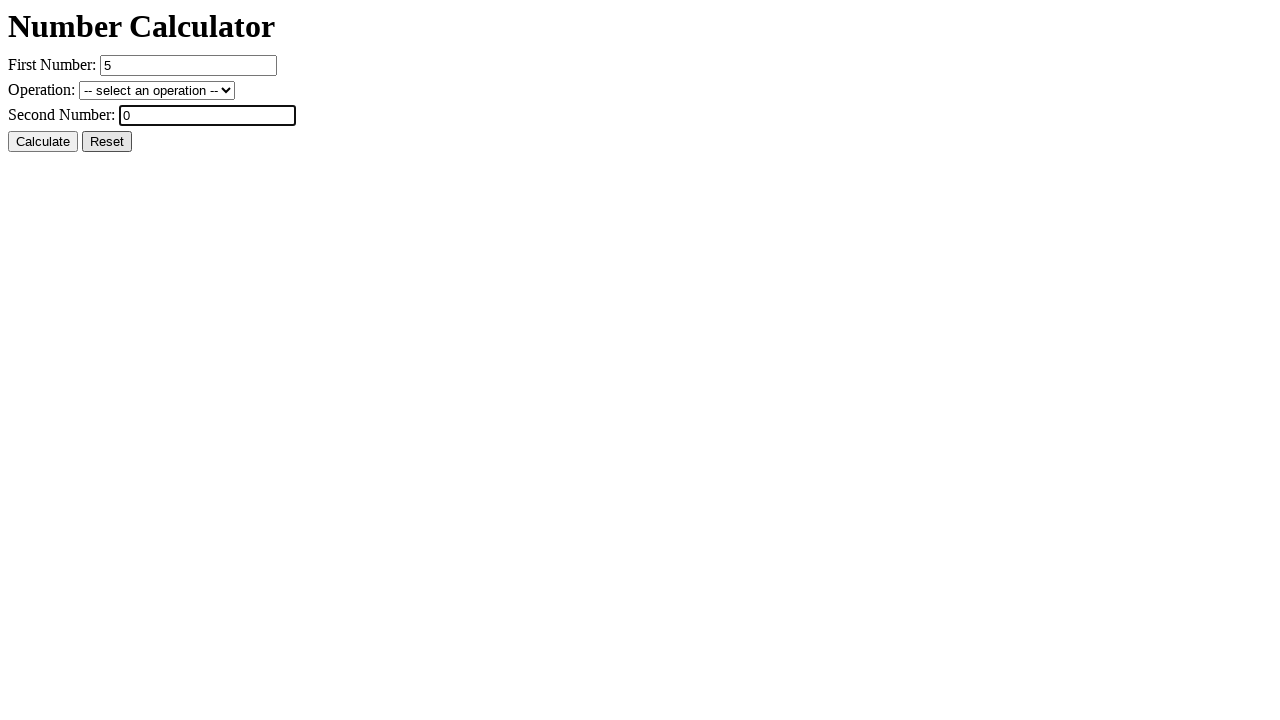

Selected division operation from dropdown on #operation
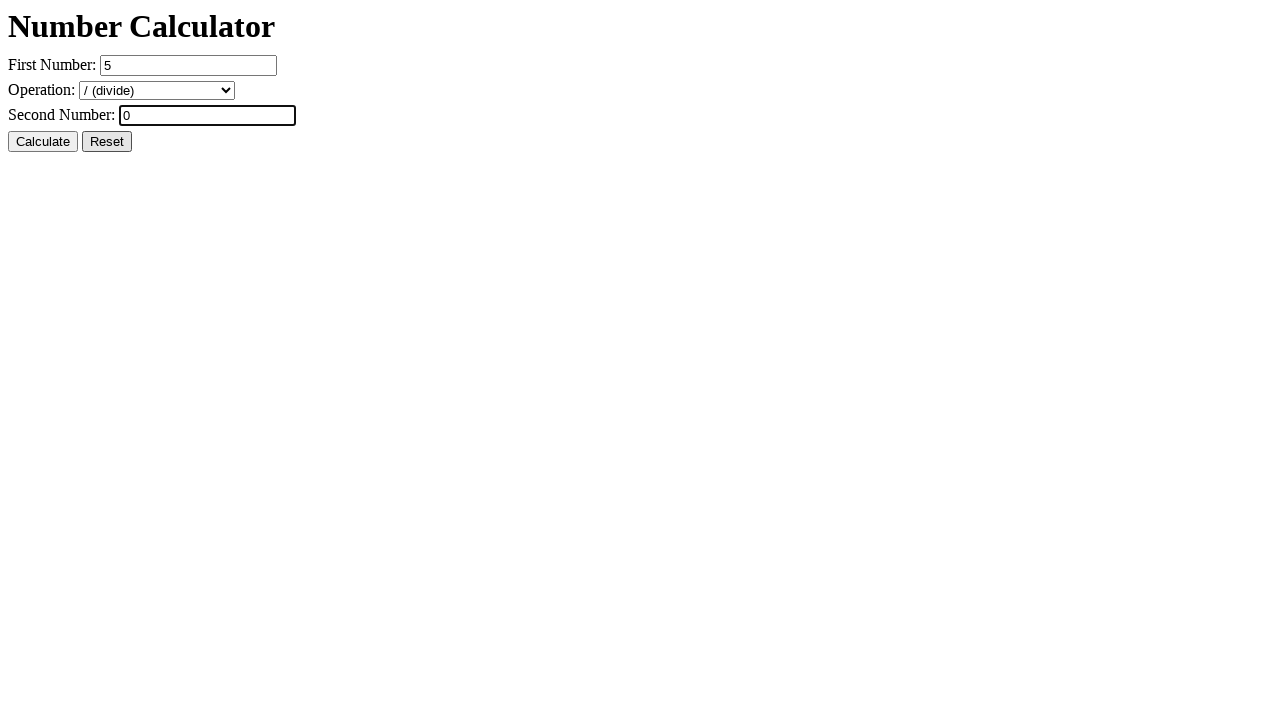

Clicked calculate button to perform division at (43, 142) on #calcButton
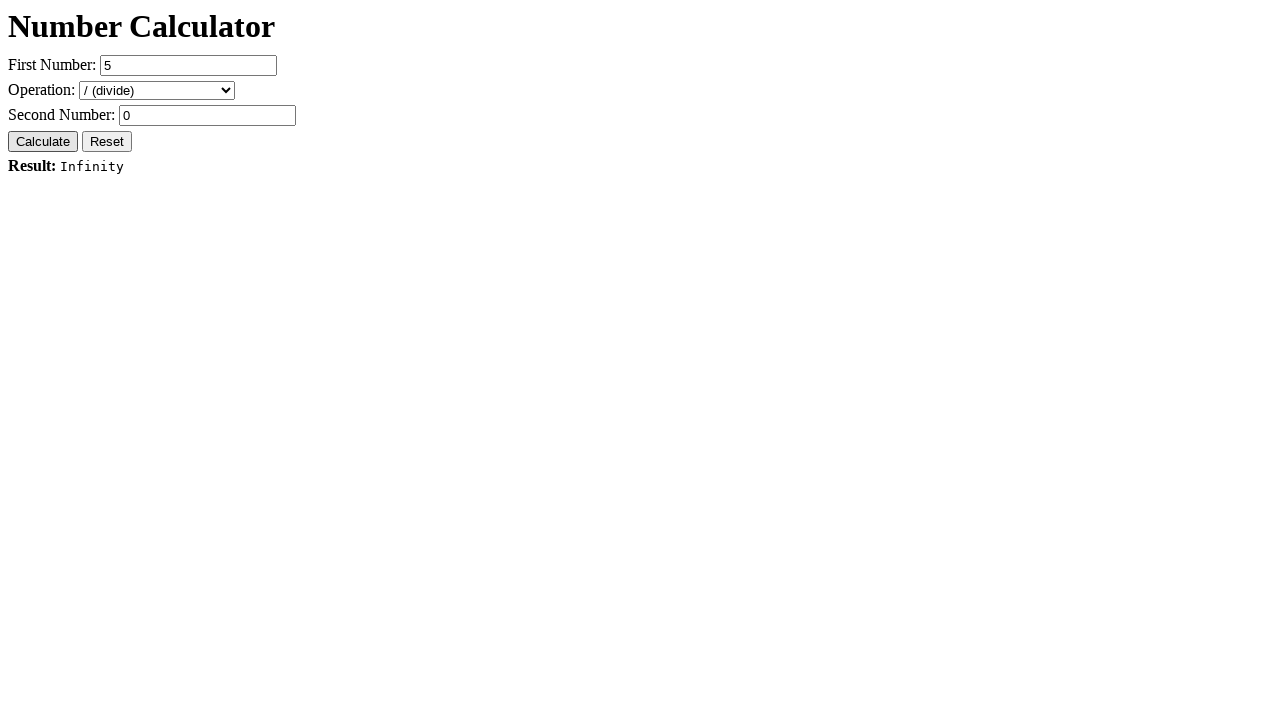

Verified result displays 'Result: Infinity' for division by zero
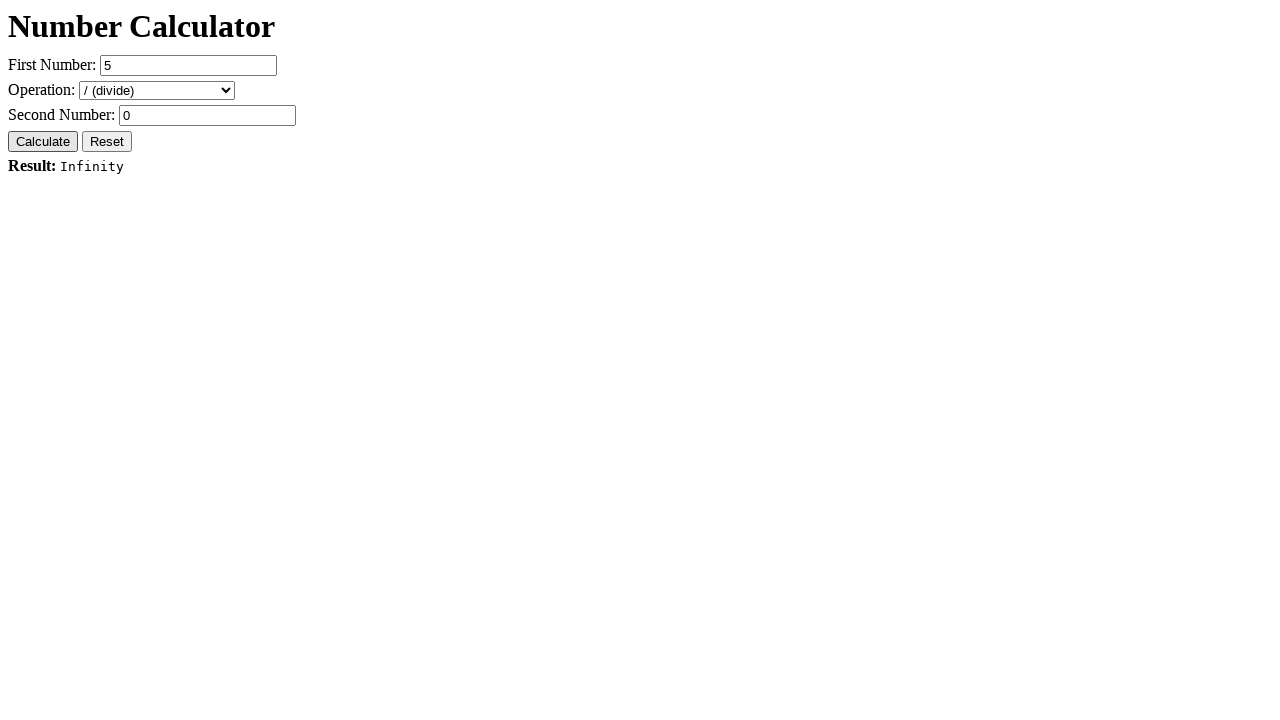

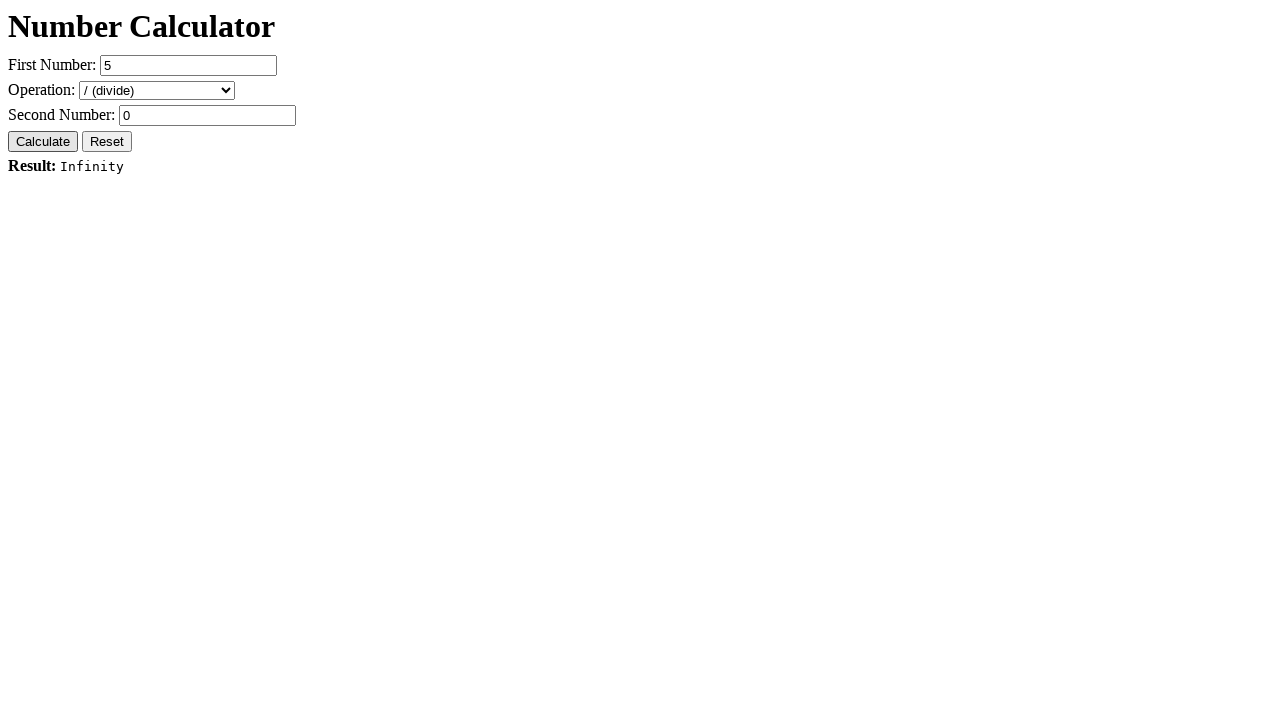